Tests creating a new entry in a Budibase application form by clicking the "new" button, filling an input field with a value, and clicking save.

Starting URL: https://serra.budibase.app/app/serra-para-todos#/deficiencia

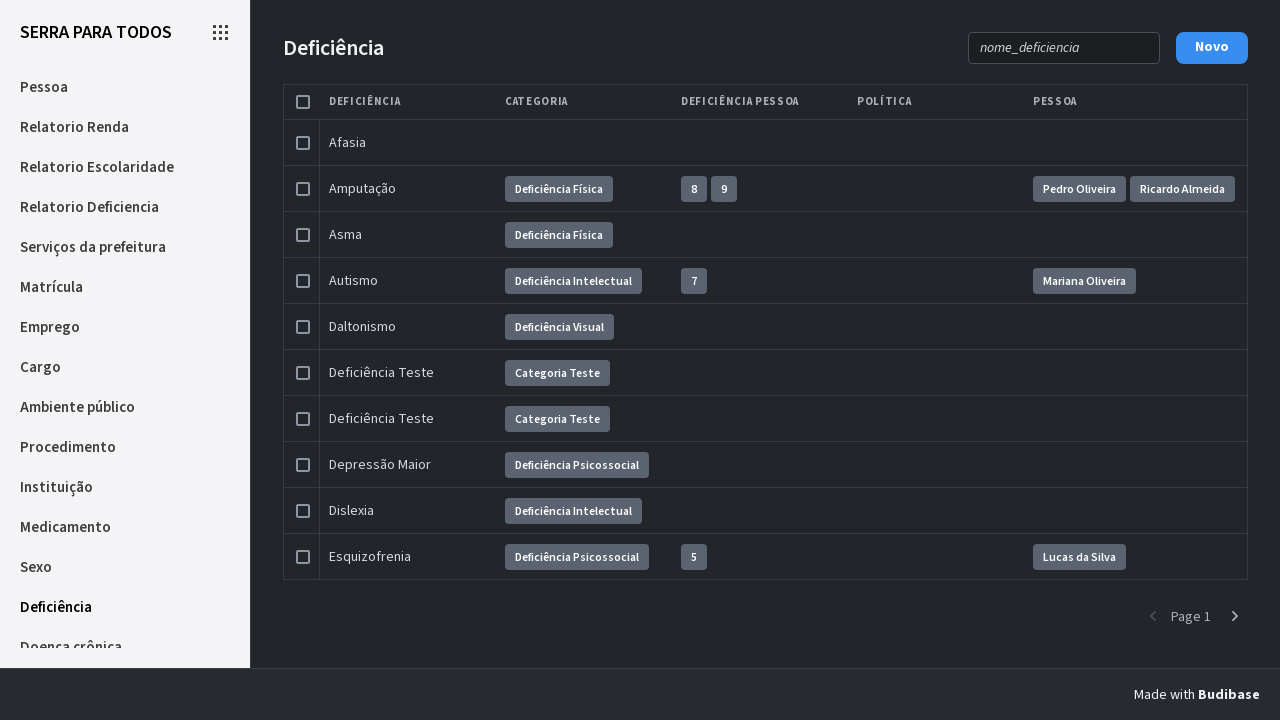

Waited 12 seconds for Budibase app to initialize
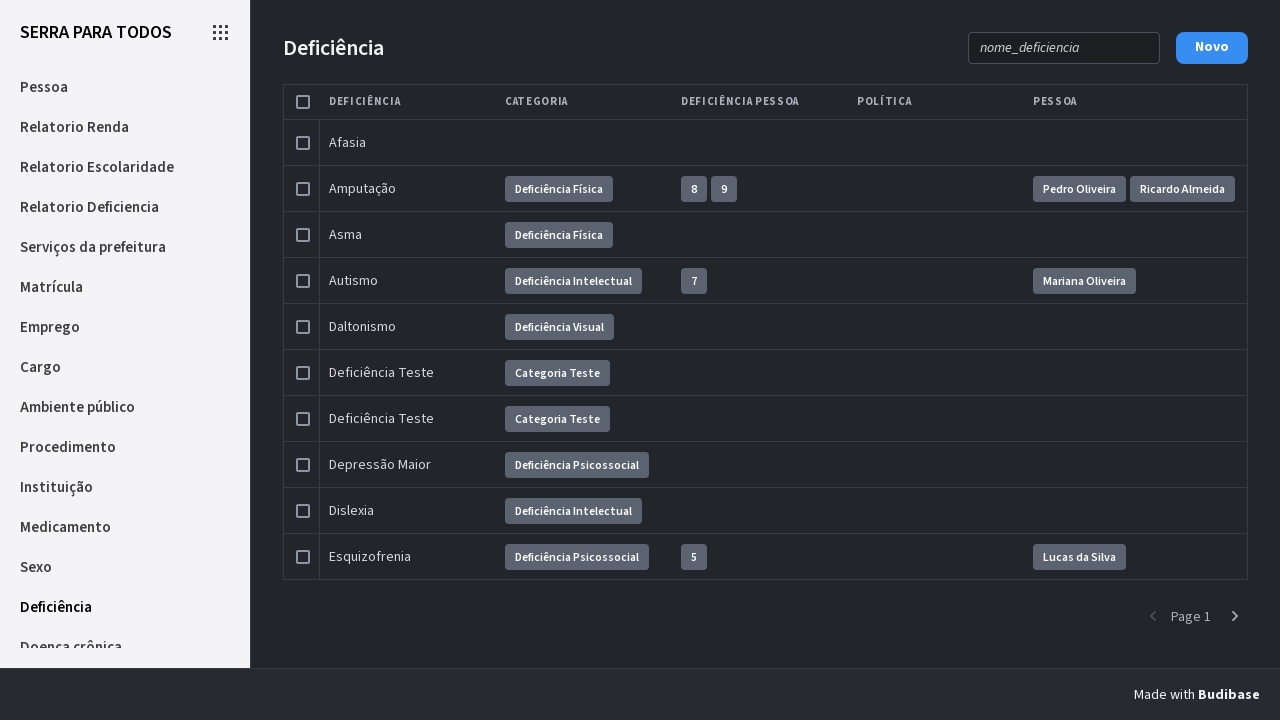

Located and waited for 'novo' (new) button to become visible
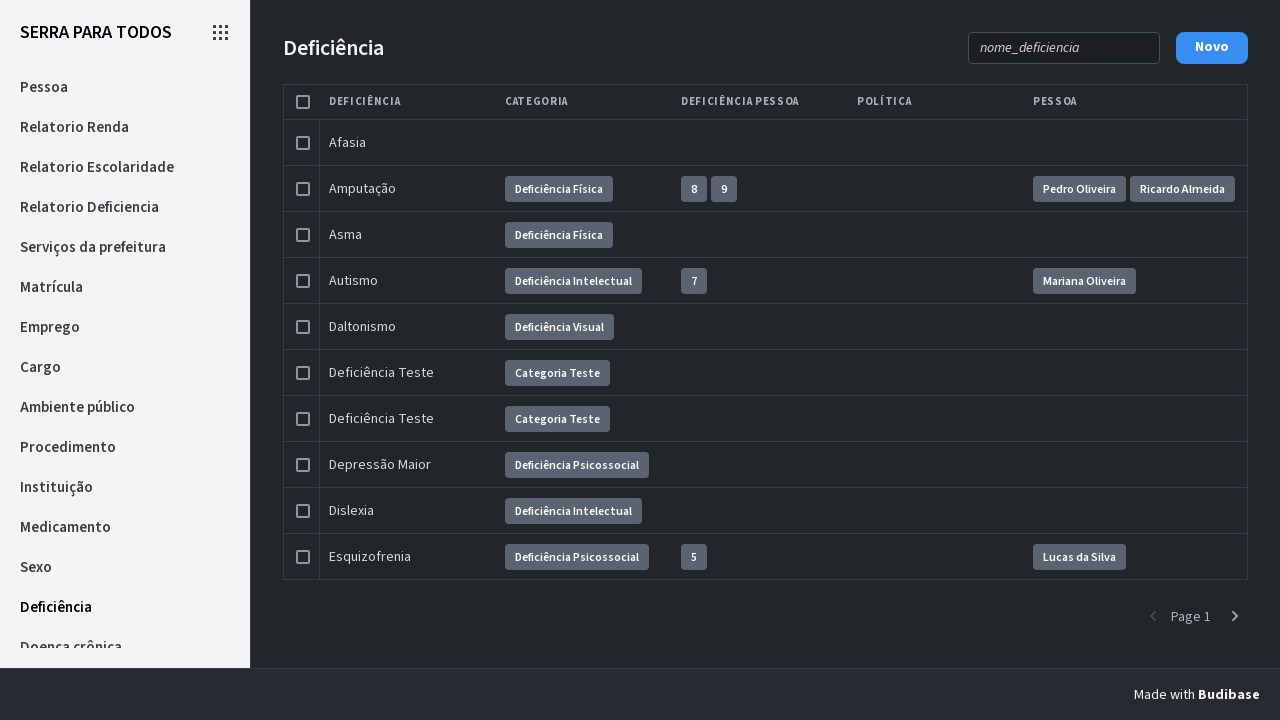

Clicked 'novo' (new) button to create new entry at (1212, 48) on xpath=/html/body/div[2]/div/div/div[1]/div/div[1]/div/div[1]/div[2]/div/div/div/
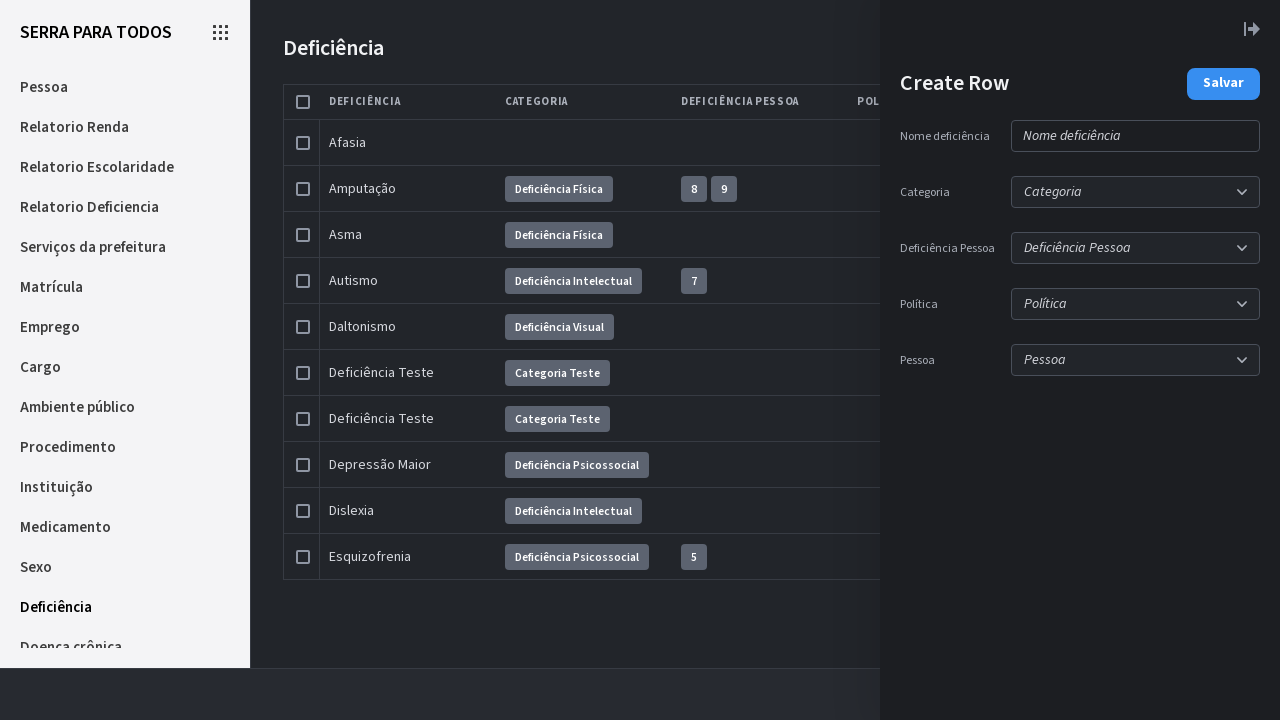

Located and waited for input field to become visible
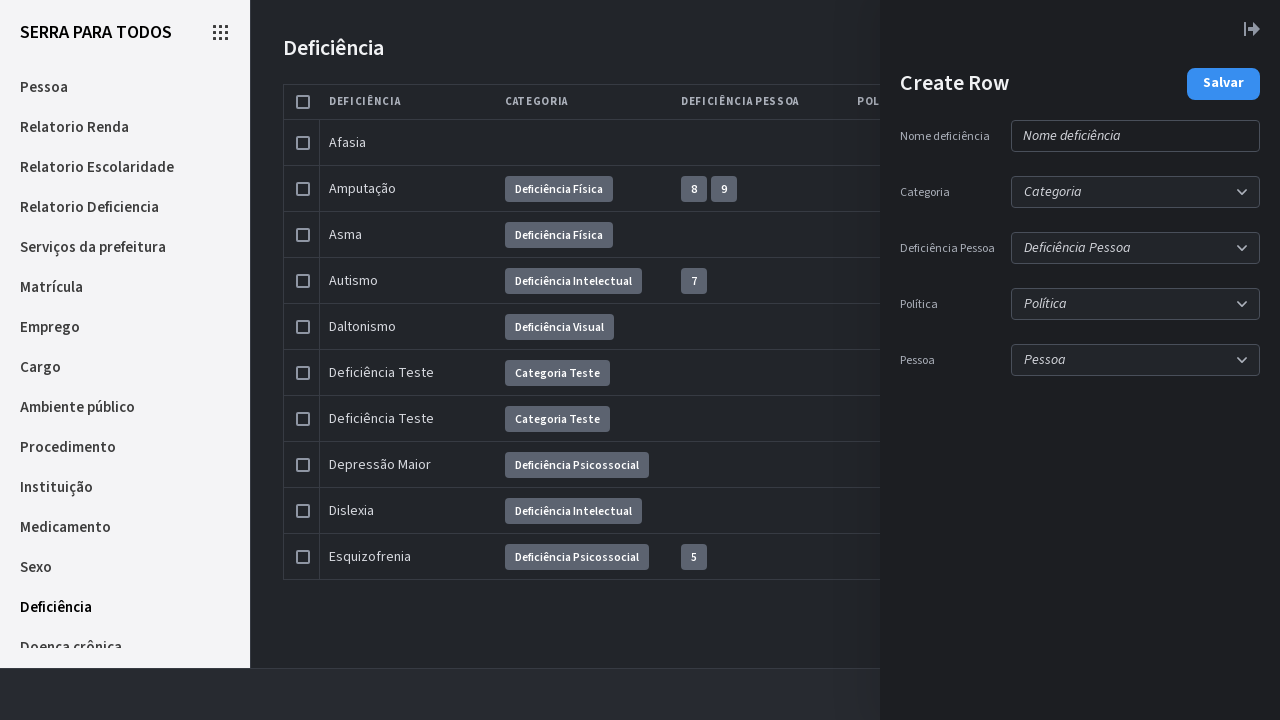

Filled input field with value 'Linguiça' on xpath=/html/body/div[2]/div/div/div[1]/div/div[1]/div/div[2]/div[2]/div/div/div/
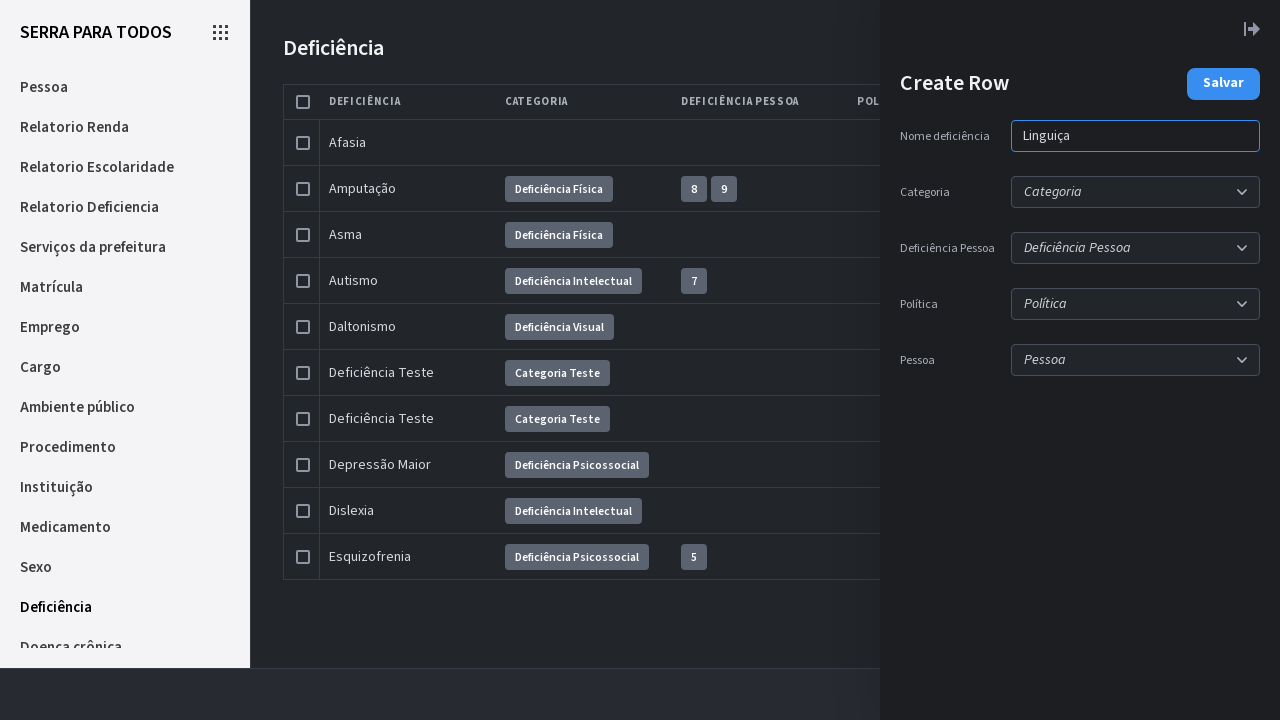

Located and waited for save button to become visible
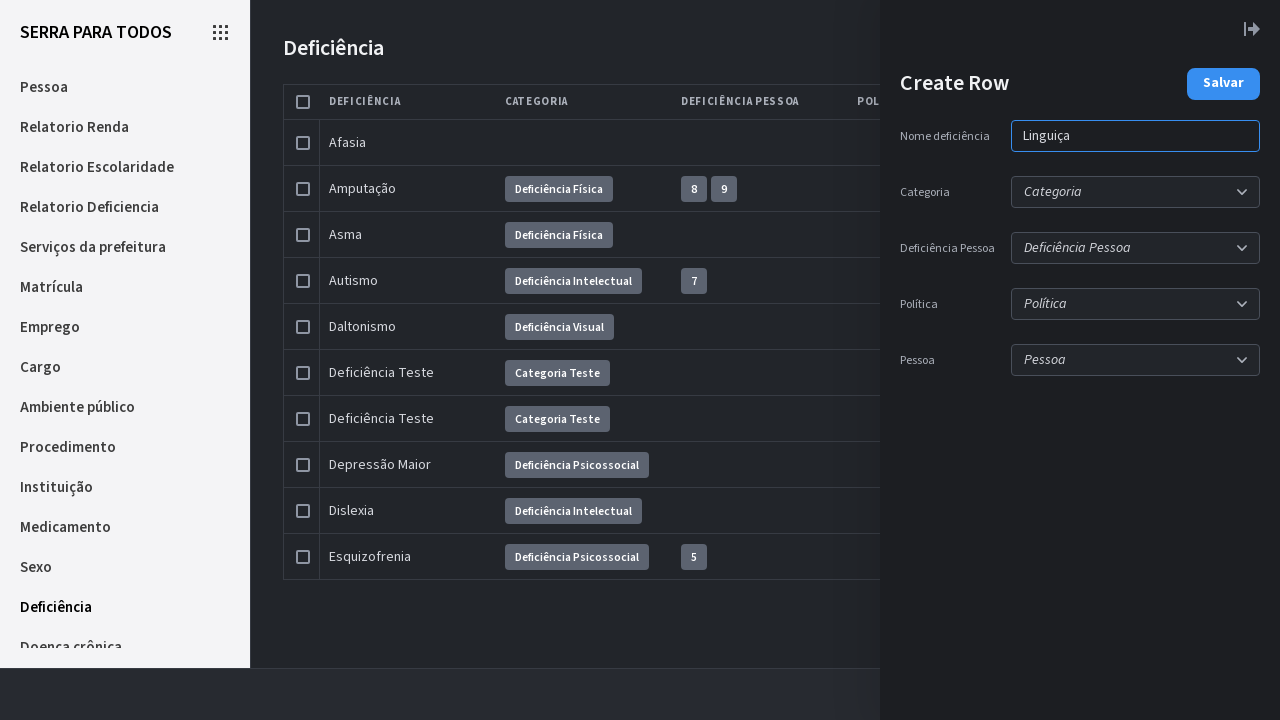

Clicked save button to submit form entry at (1224, 84) on xpath=/html/body/div[2]/div/div/div[1]/div/div[1]/div/div[2]/div[2]/div/div/div/
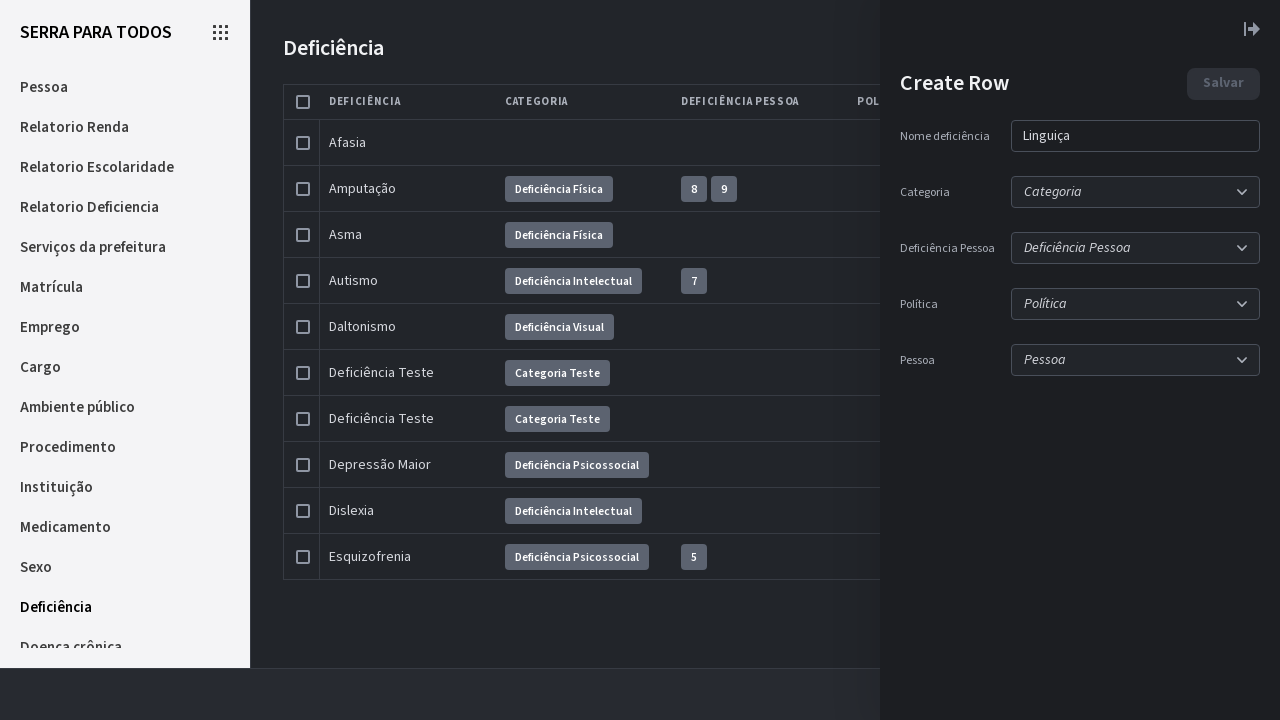

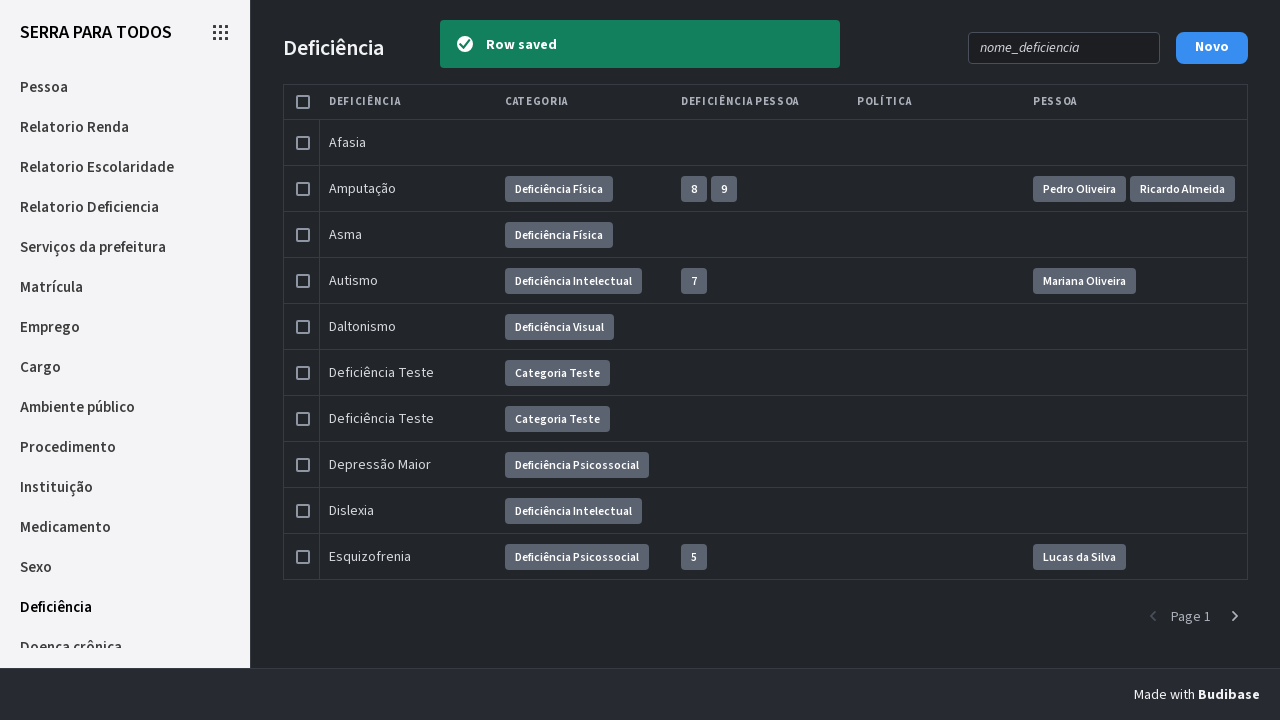